Tests drag and drop functionality by dragging a draggable element and dropping it onto a droppable target within an iframe on the jQuery UI demo page

Starting URL: https://jqueryui.com/droppable/

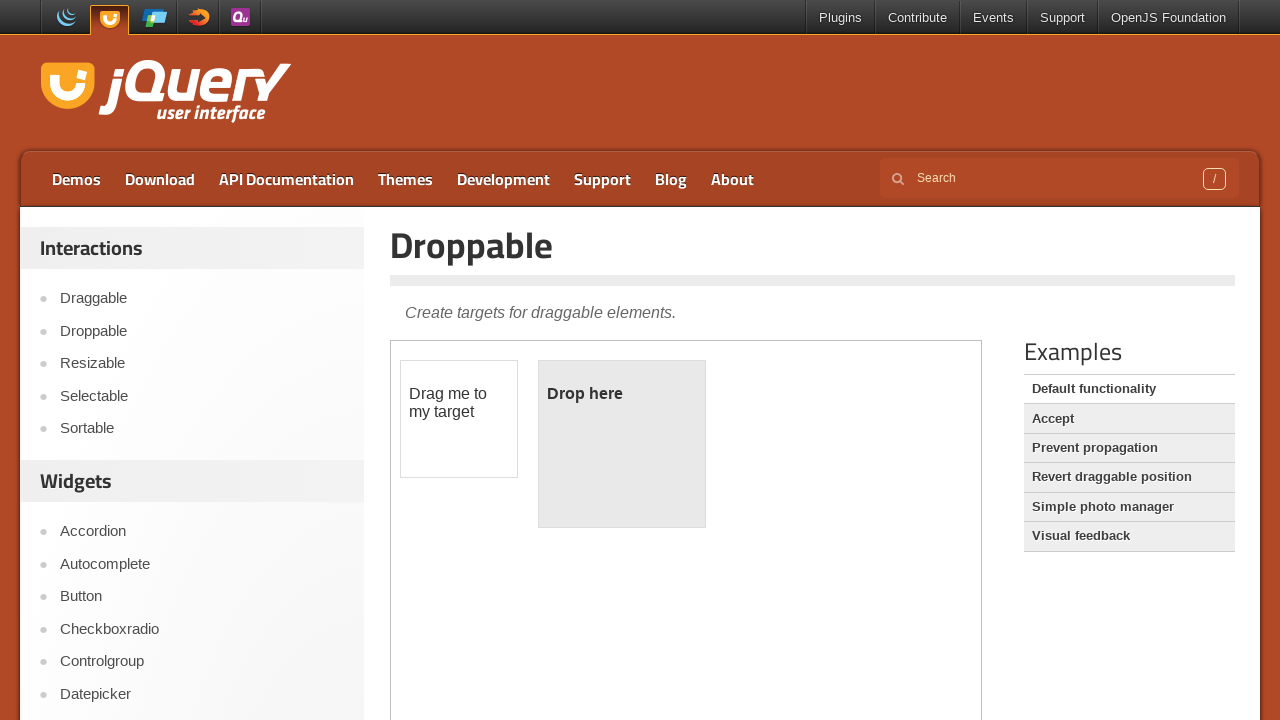

Scrolled down 190 pixels to view the drag and drop demo area
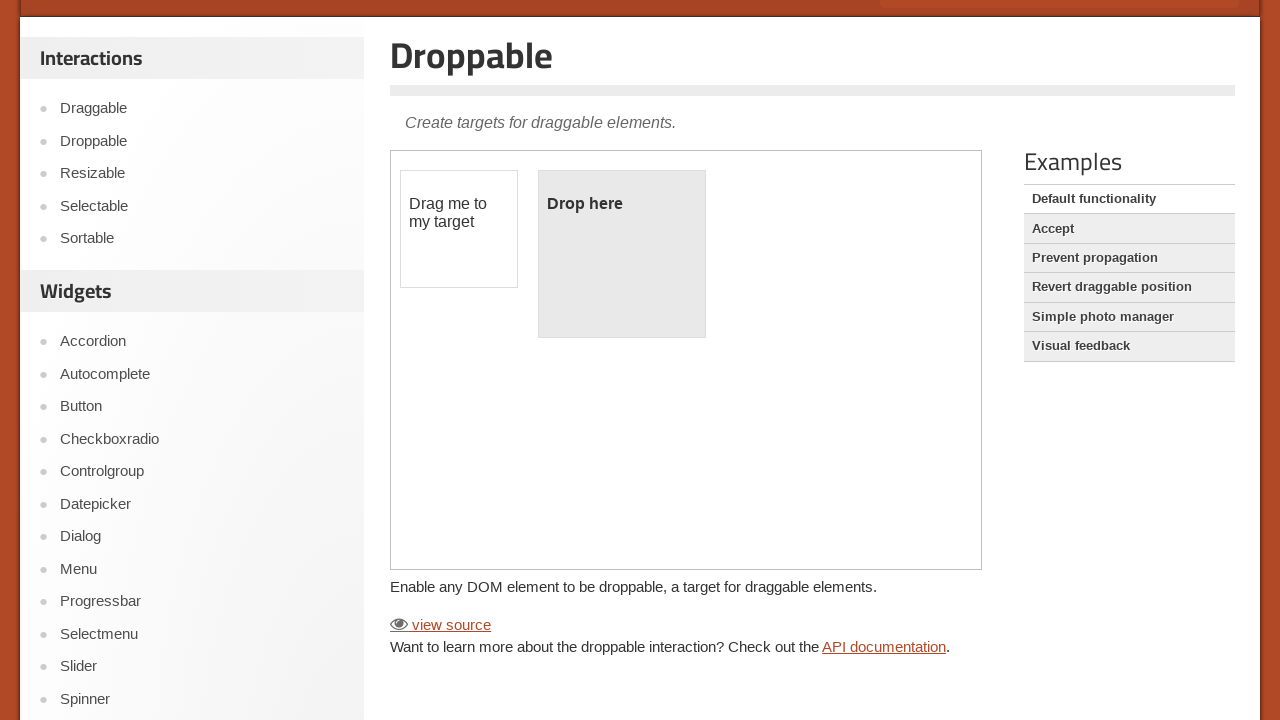

Located the demo iframe
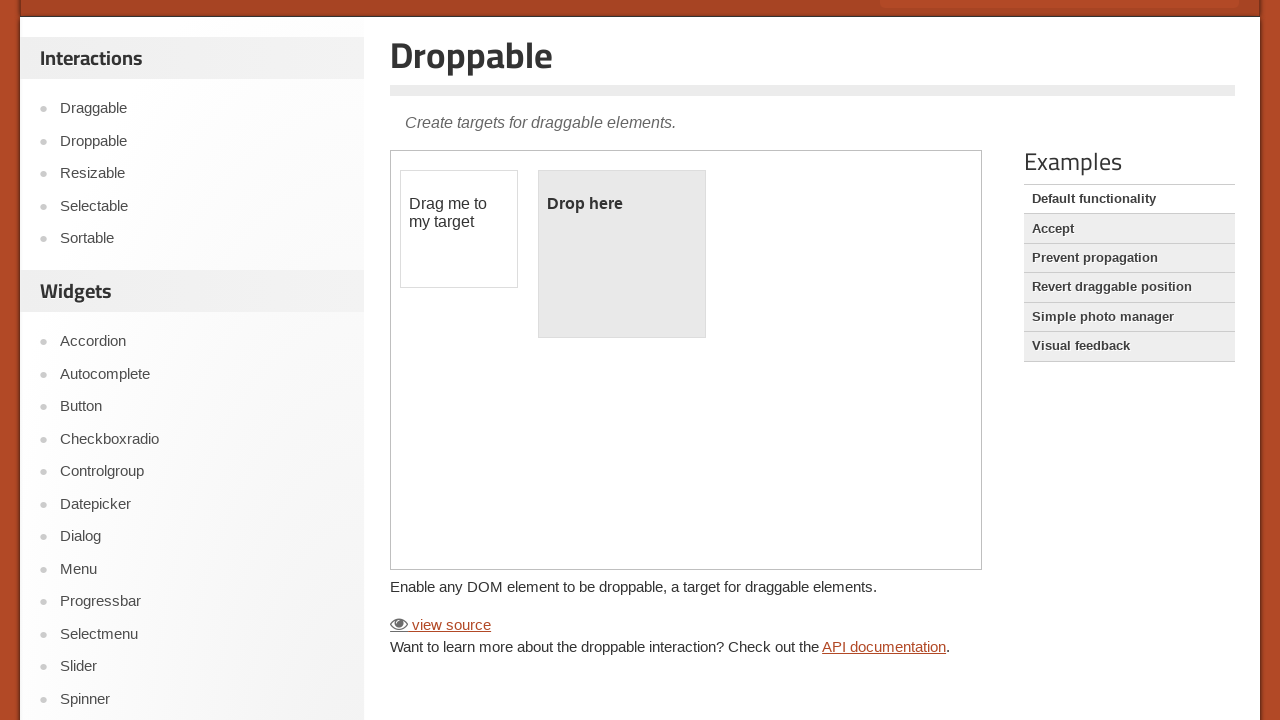

Located the draggable element with id 'draggable'
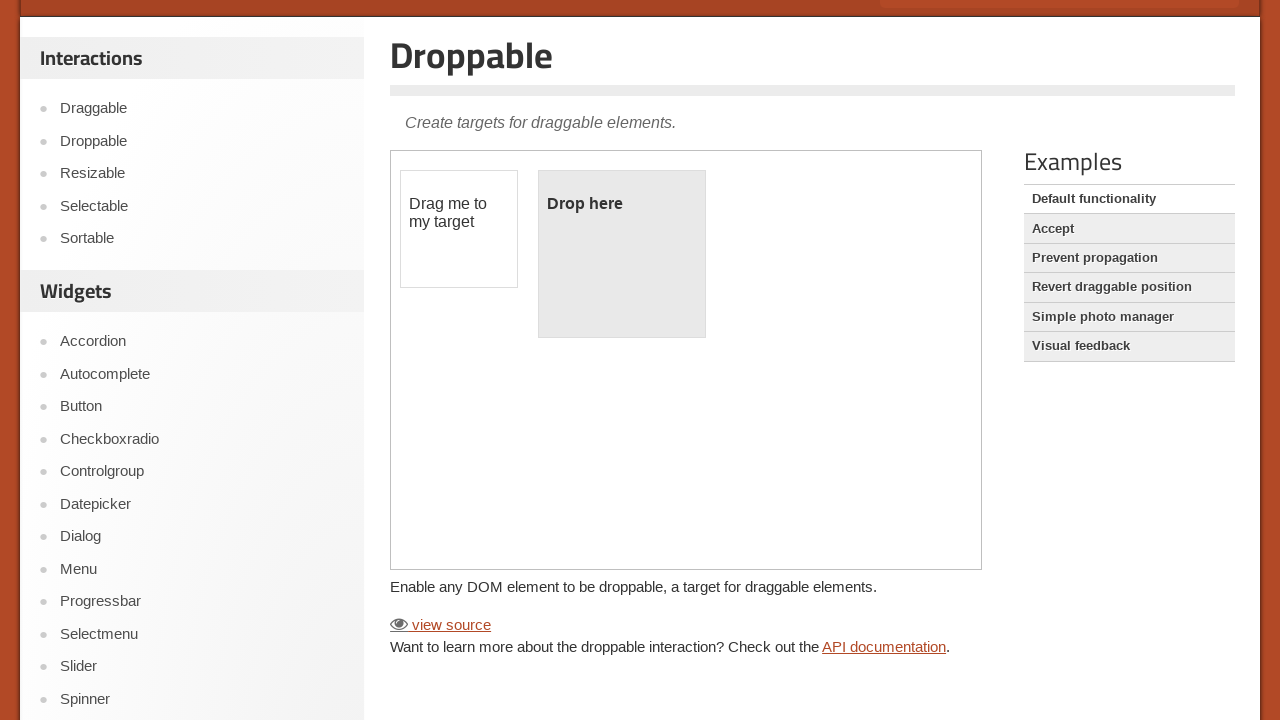

Located the droppable target element with id 'droppable'
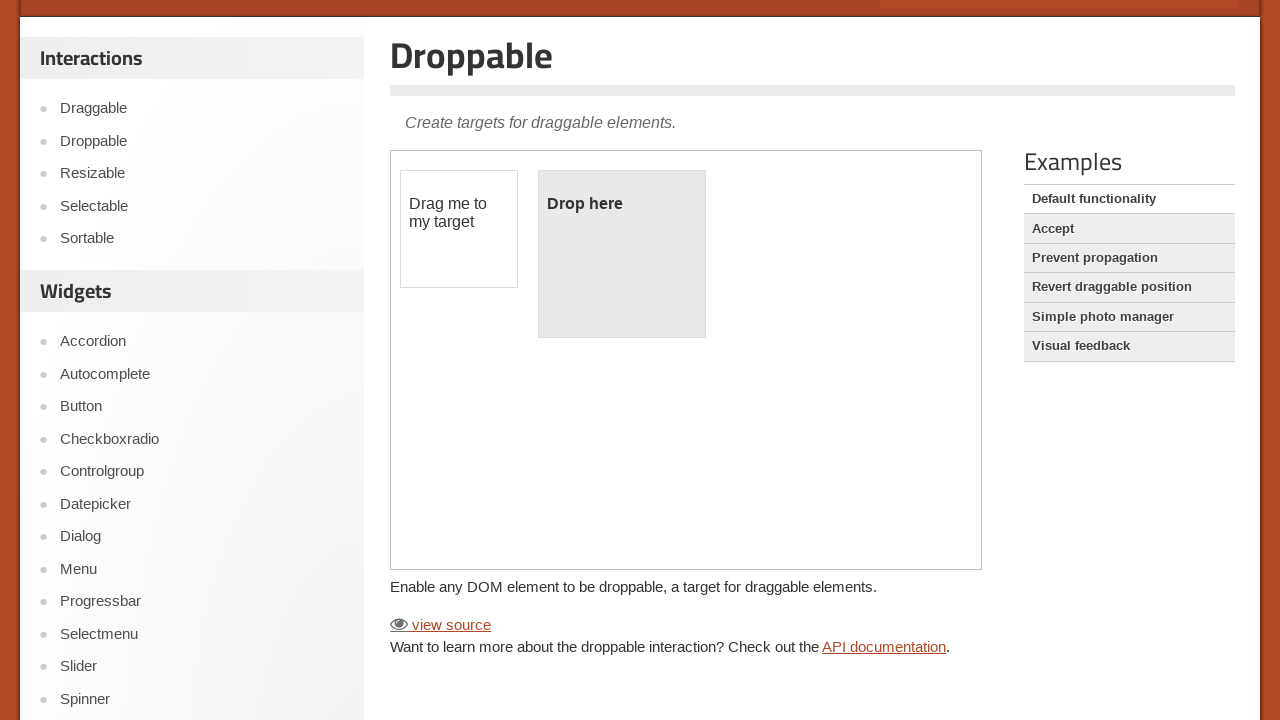

Dragged the draggable element onto the droppable target at (622, 254)
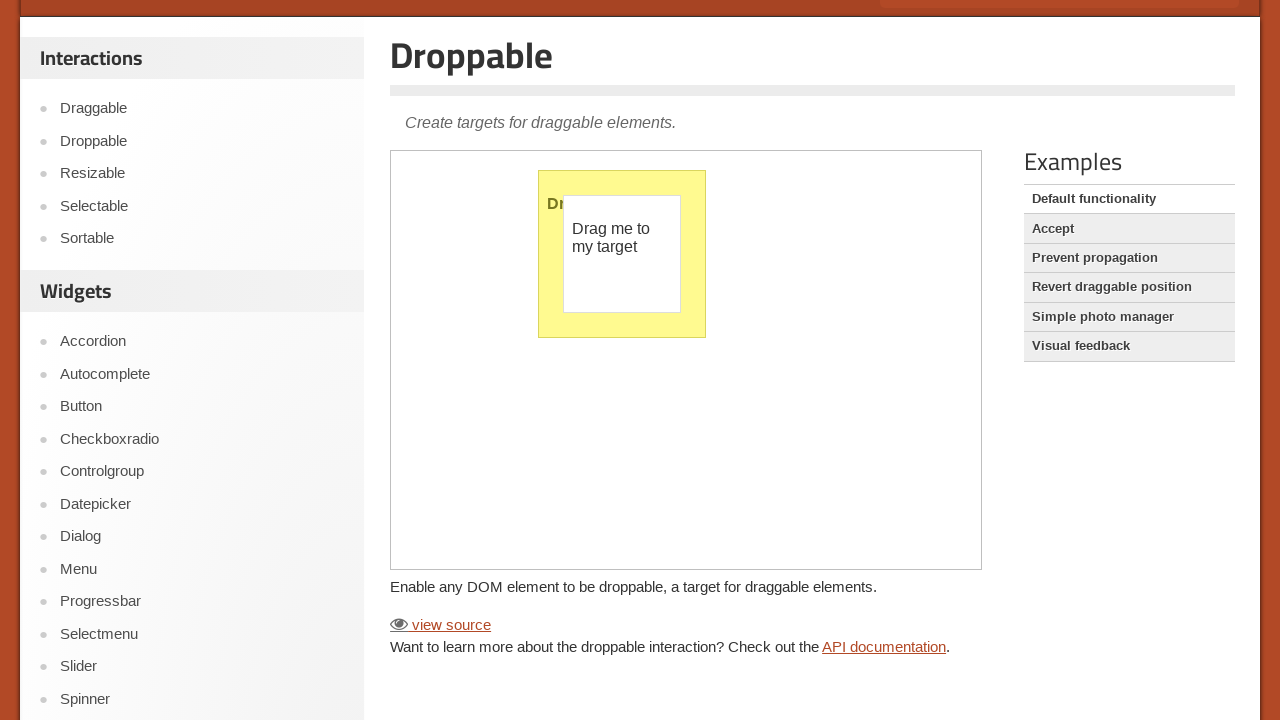

Verified that the droppable element is visible after drop operation
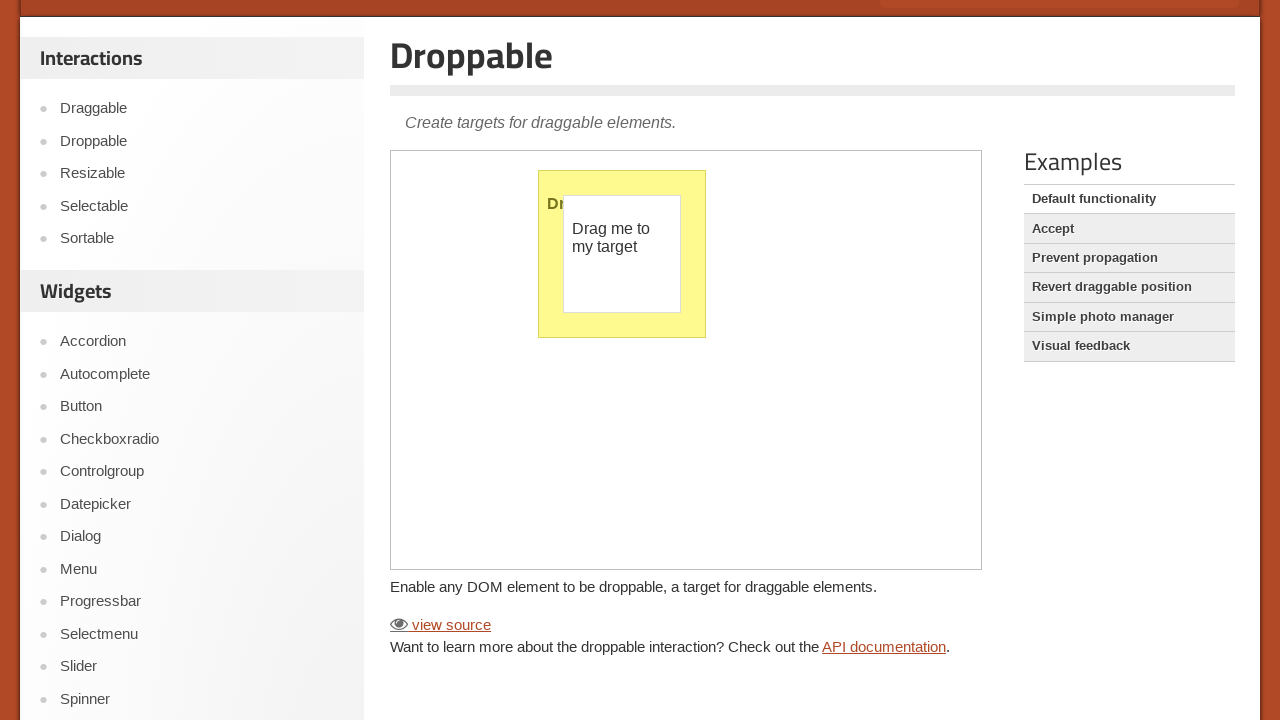

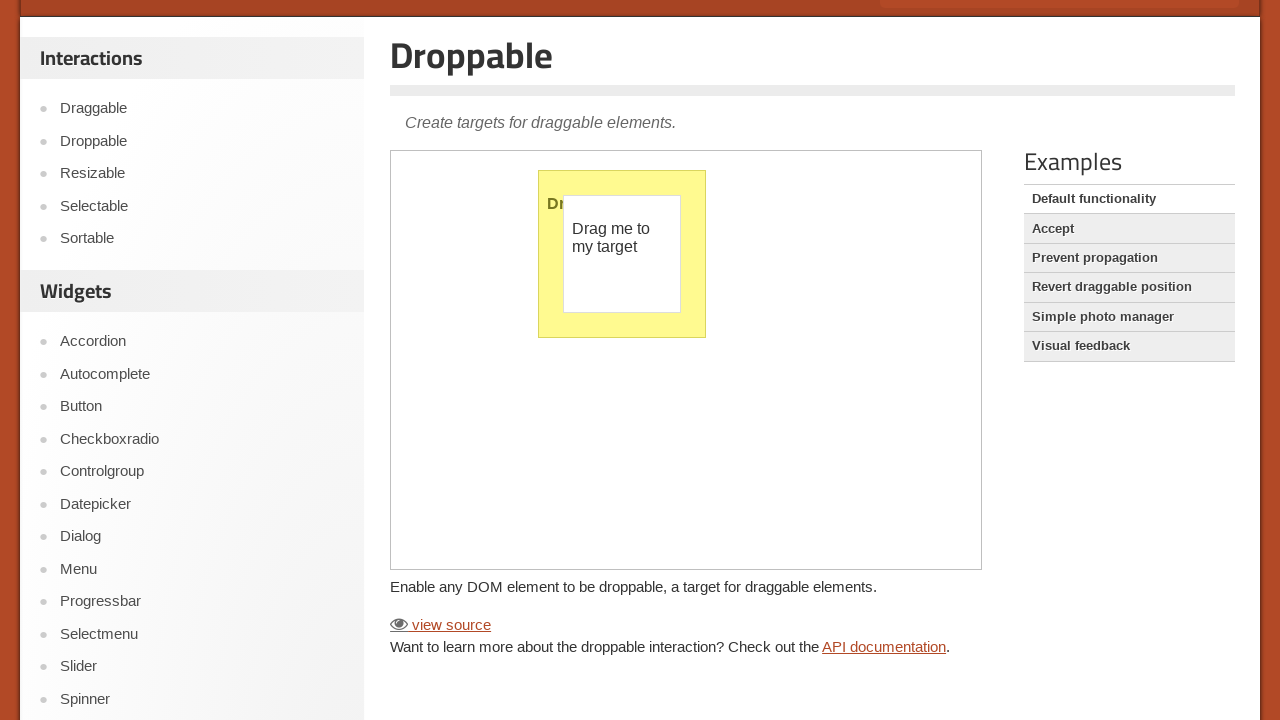